Tests dropdown selection functionality by opening a country dropdown menu and selecting Germany from the list of options

Starting URL: https://www.leafground.com/select.xhtml

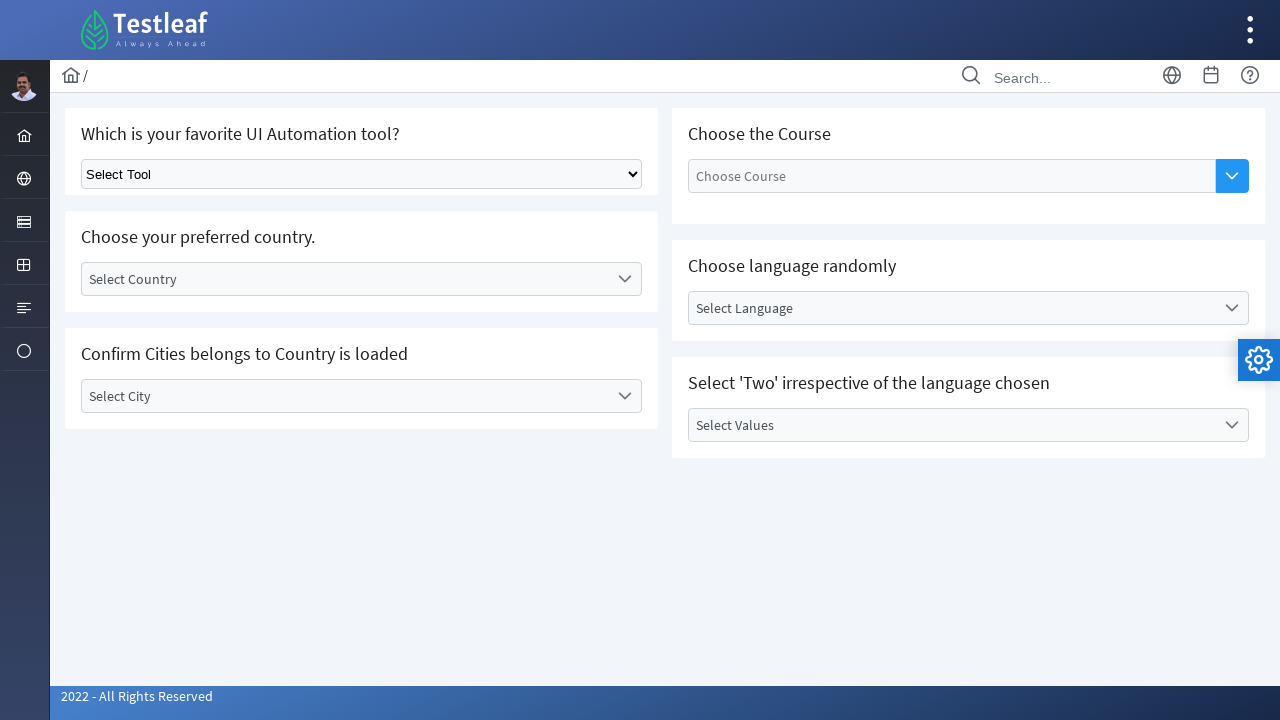

Clicked on country dropdown to open menu at (624, 279) on xpath=//*[@id='j_idt87:country']//div[starts-with(@class,'ui-selectonemenu-trigg
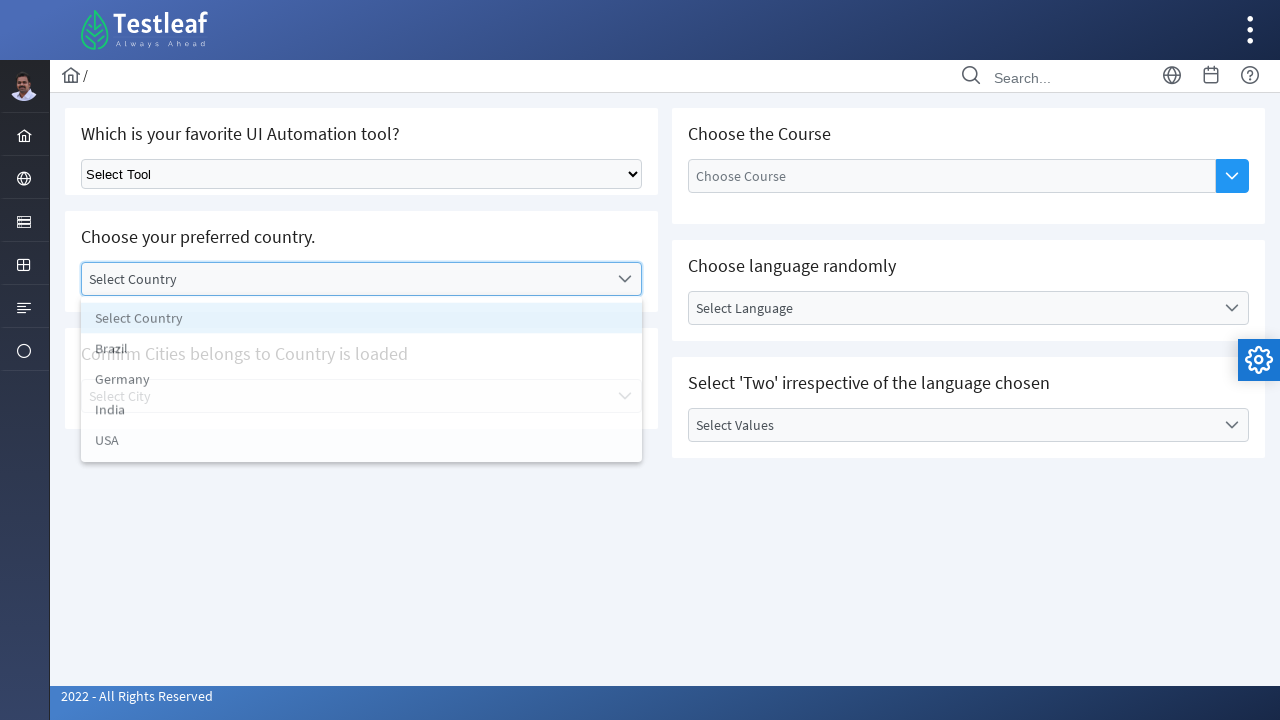

Dropdown items loaded and became visible
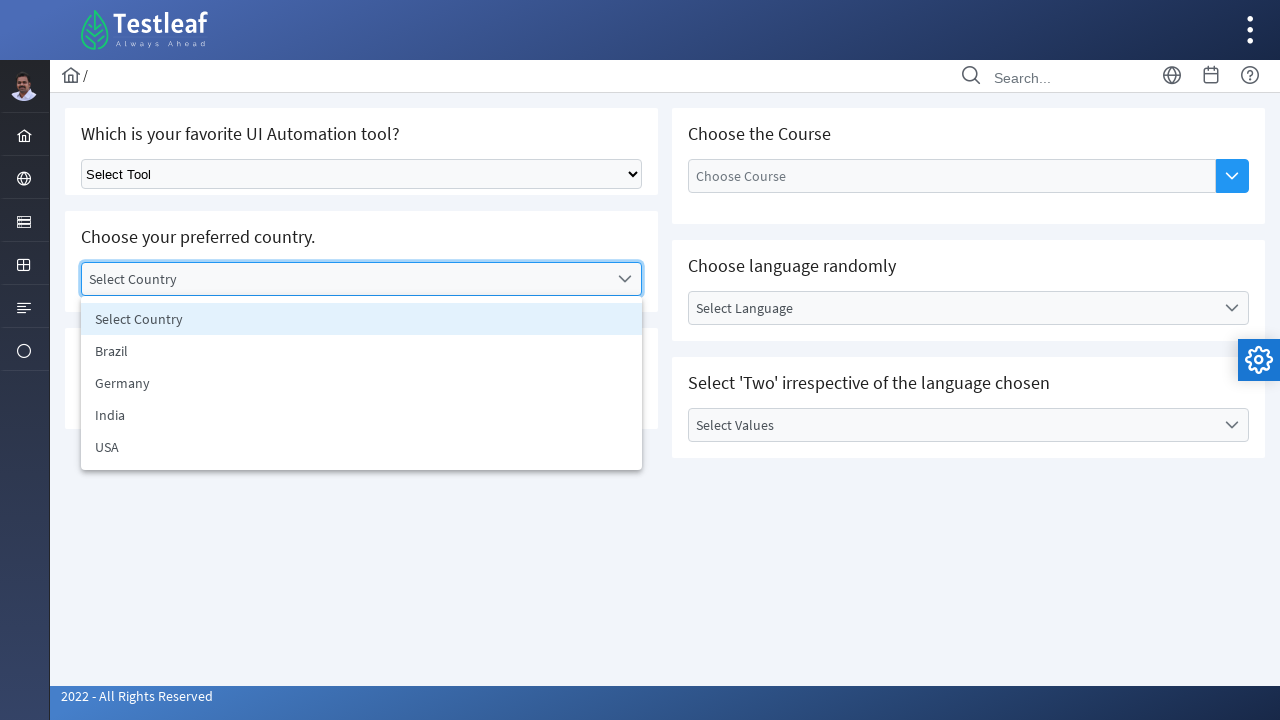

Retrieved 5 country options from dropdown
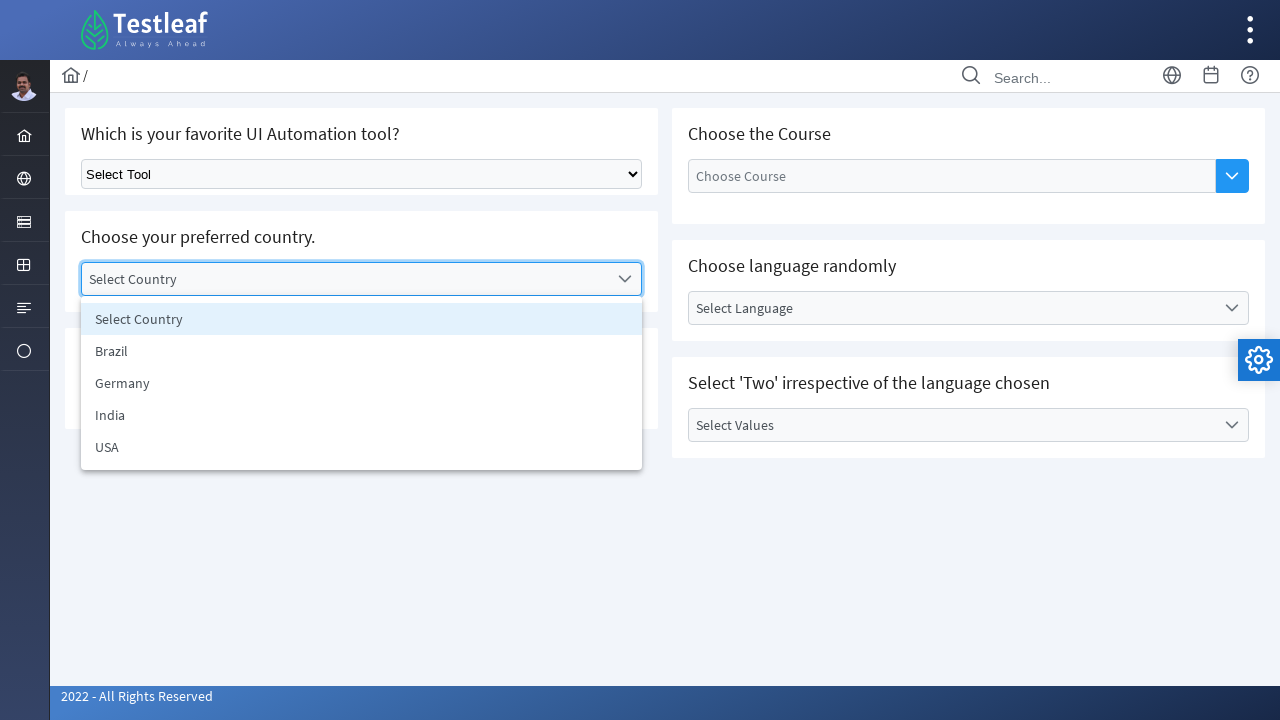

Selected Germany from country dropdown at (362, 383) on //*[@id='j_idt87:country_items']//li[3]
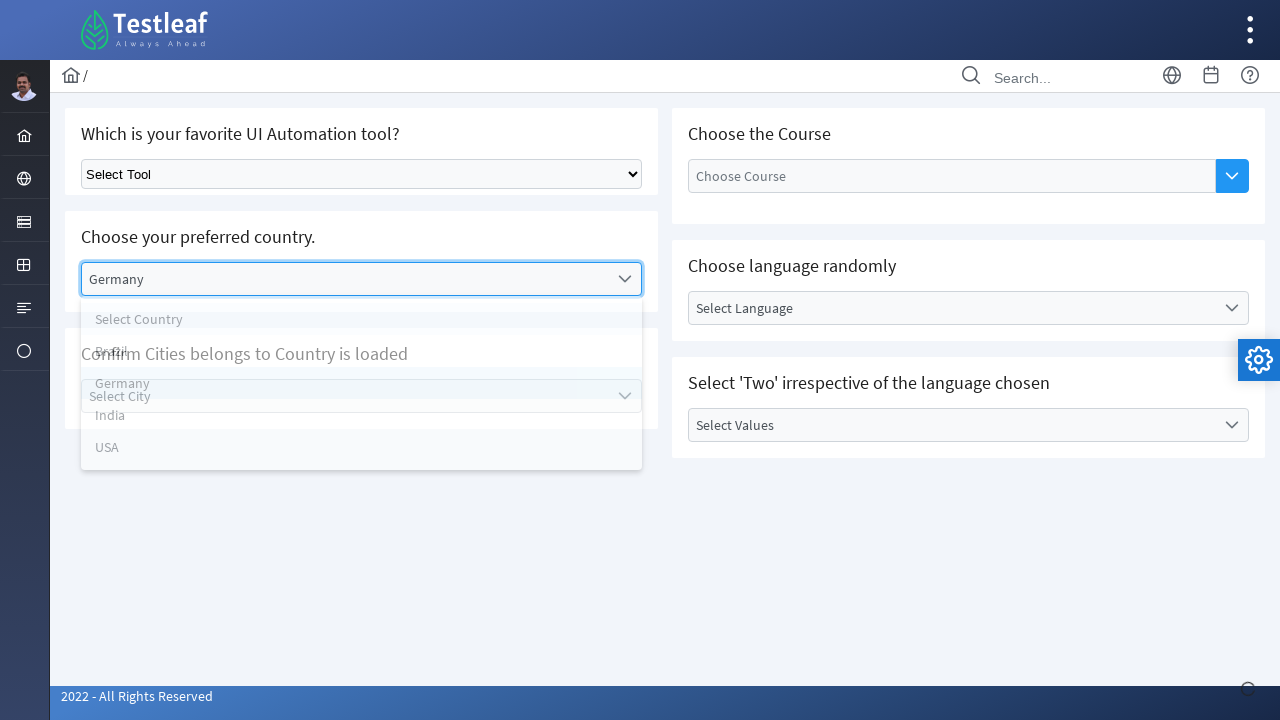

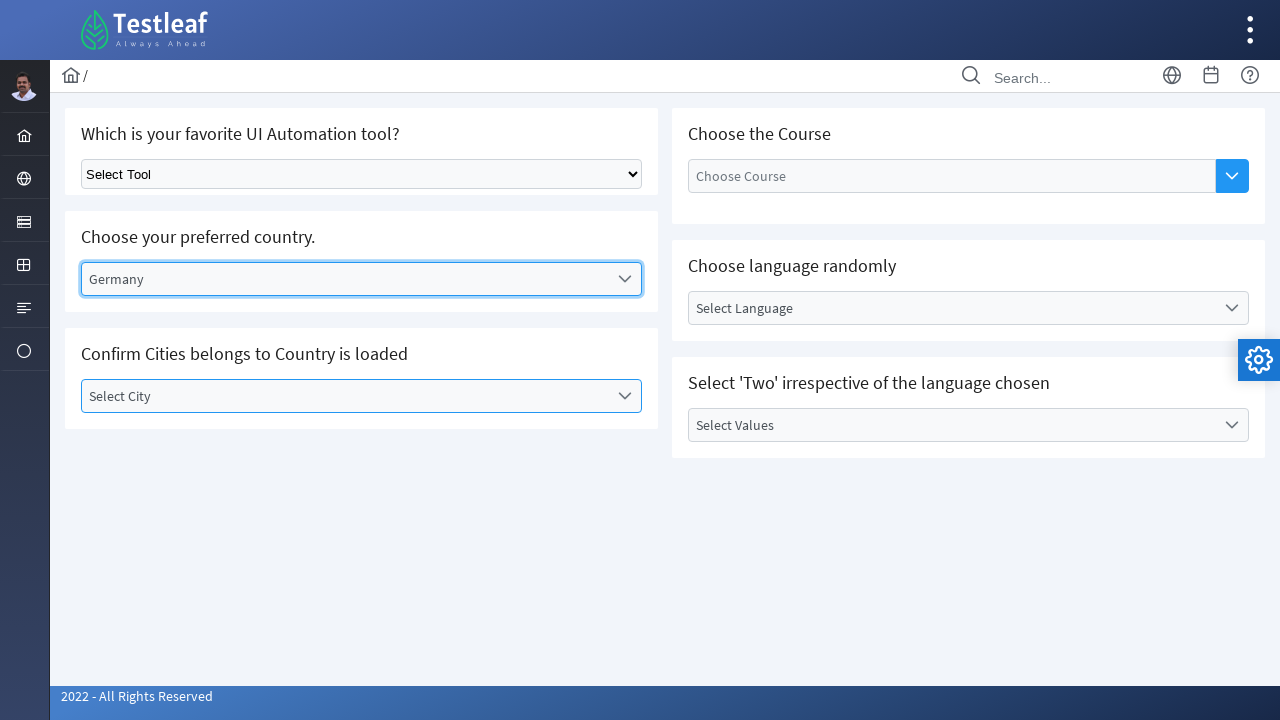